Tests a dynamic loading page where a new element is rendered after clicking a Start button. Clicks the button, waits for the loading to complete, and verifies the "Hello World!" finish text appears.

Starting URL: http://the-internet.herokuapp.com/dynamic_loading/2

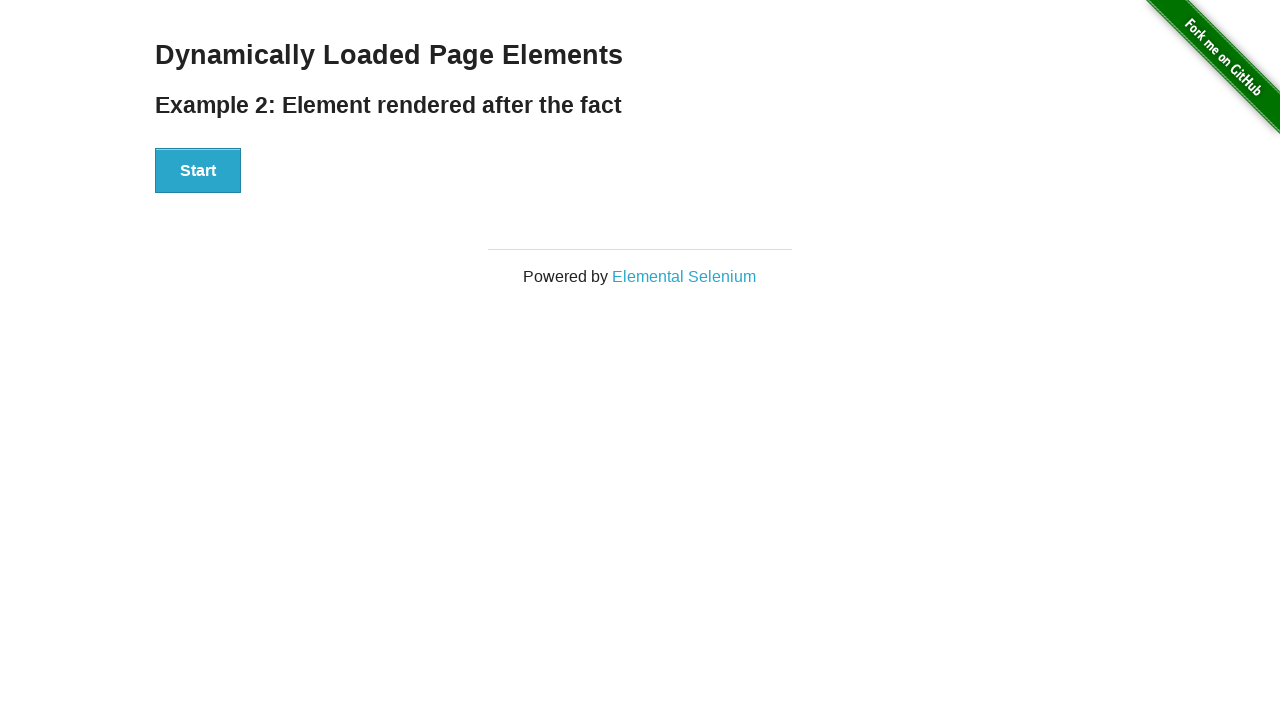

Clicked Start button to trigger dynamic loading at (198, 171) on #start button
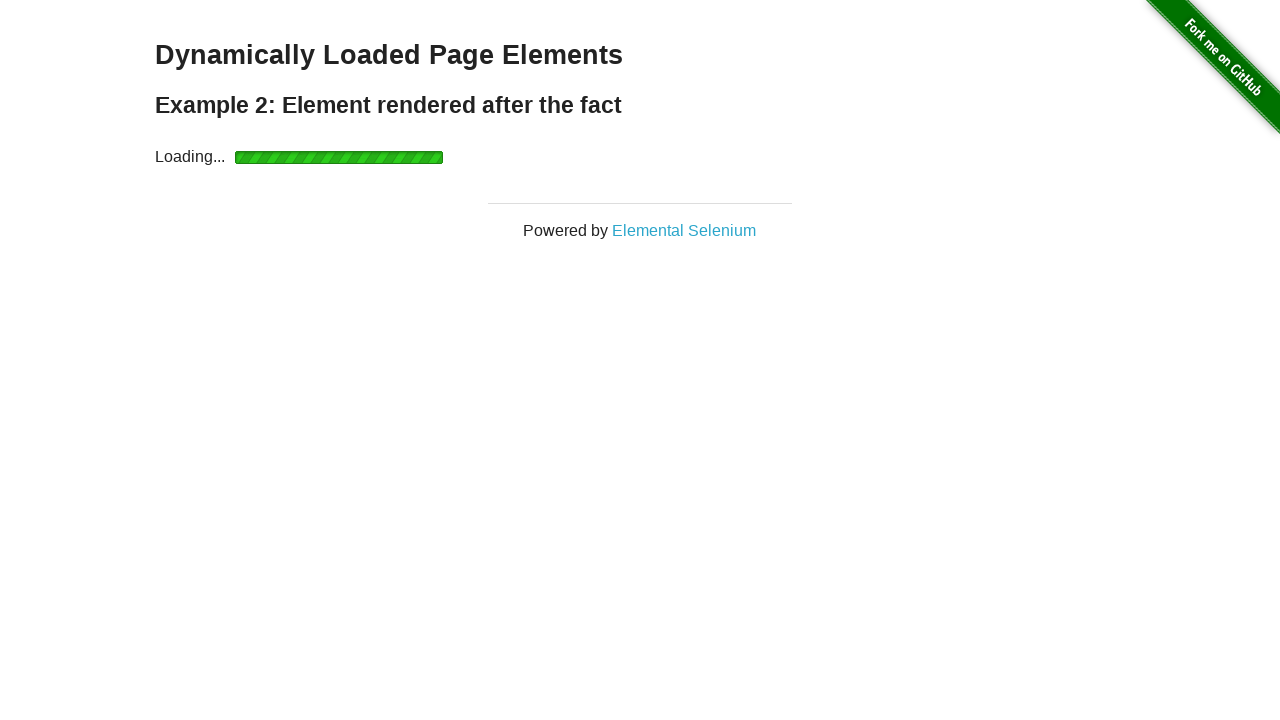

Waited for finish element to become visible after loading completed
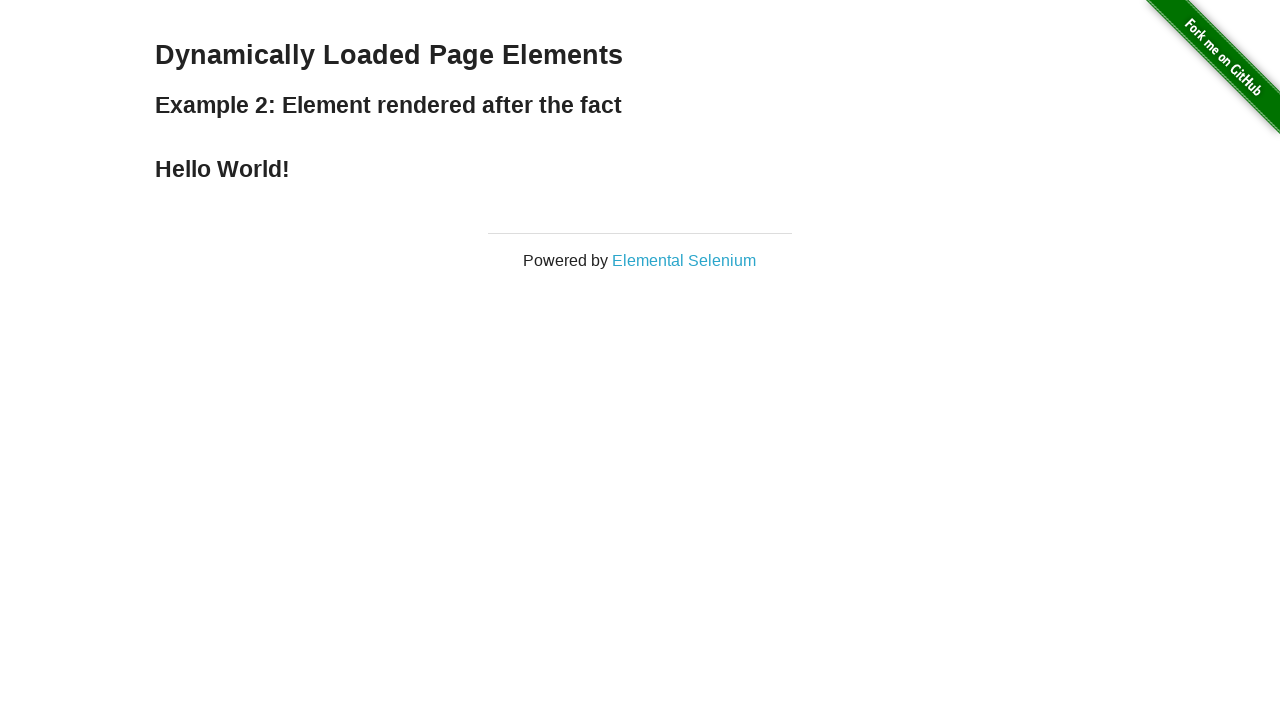

Verified 'Hello World!' finish text is visible on the page
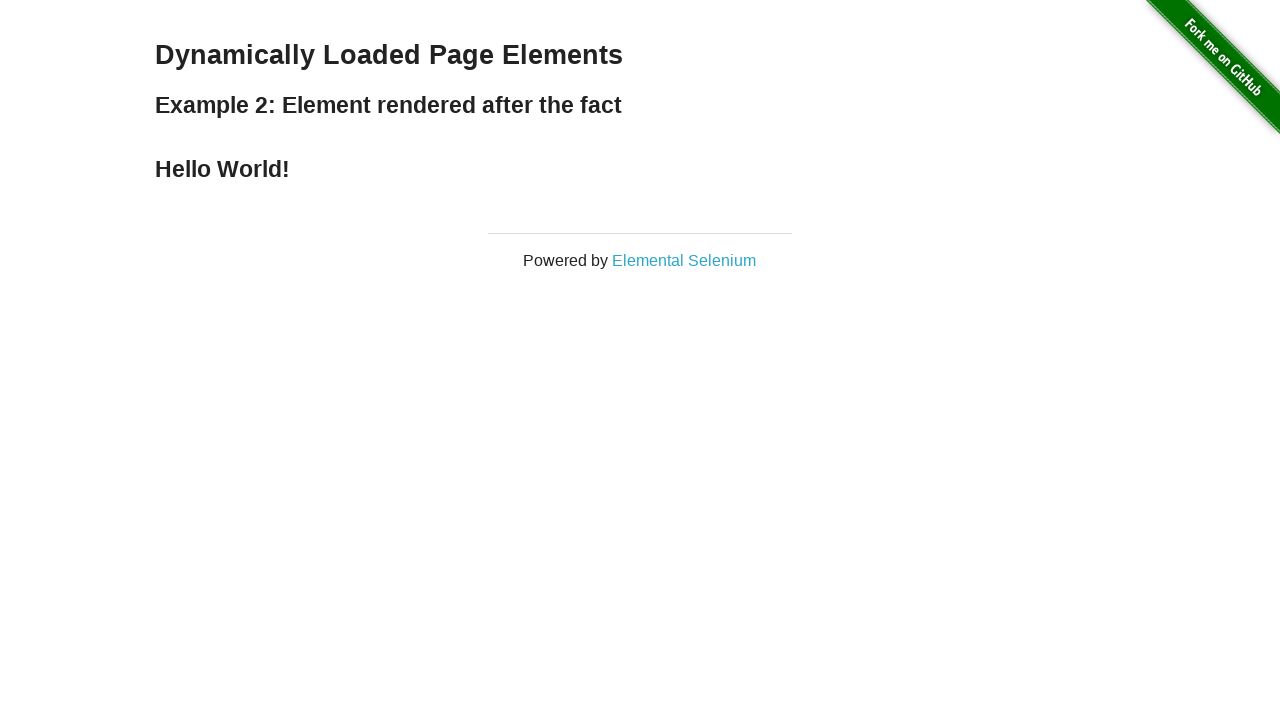

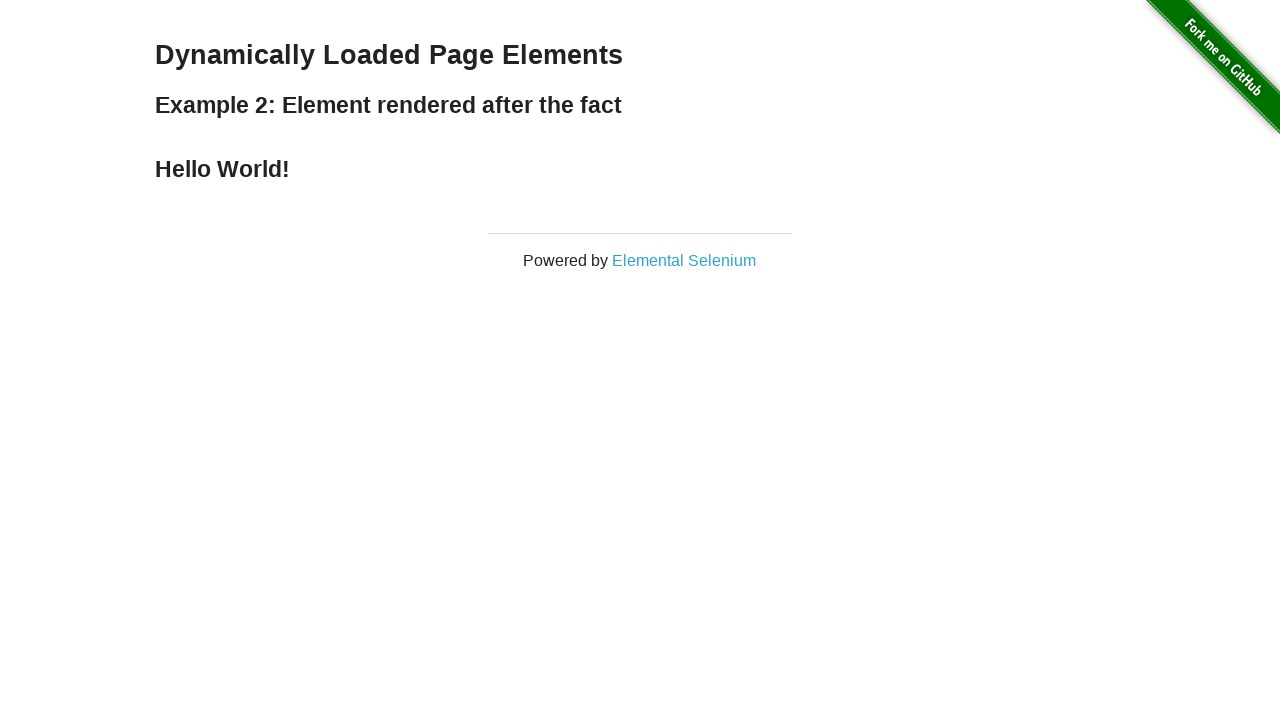